Selects a dropdown option using JavaScript execution to set the selected attribute

Starting URL: https://the-internet.herokuapp.com/dropdown

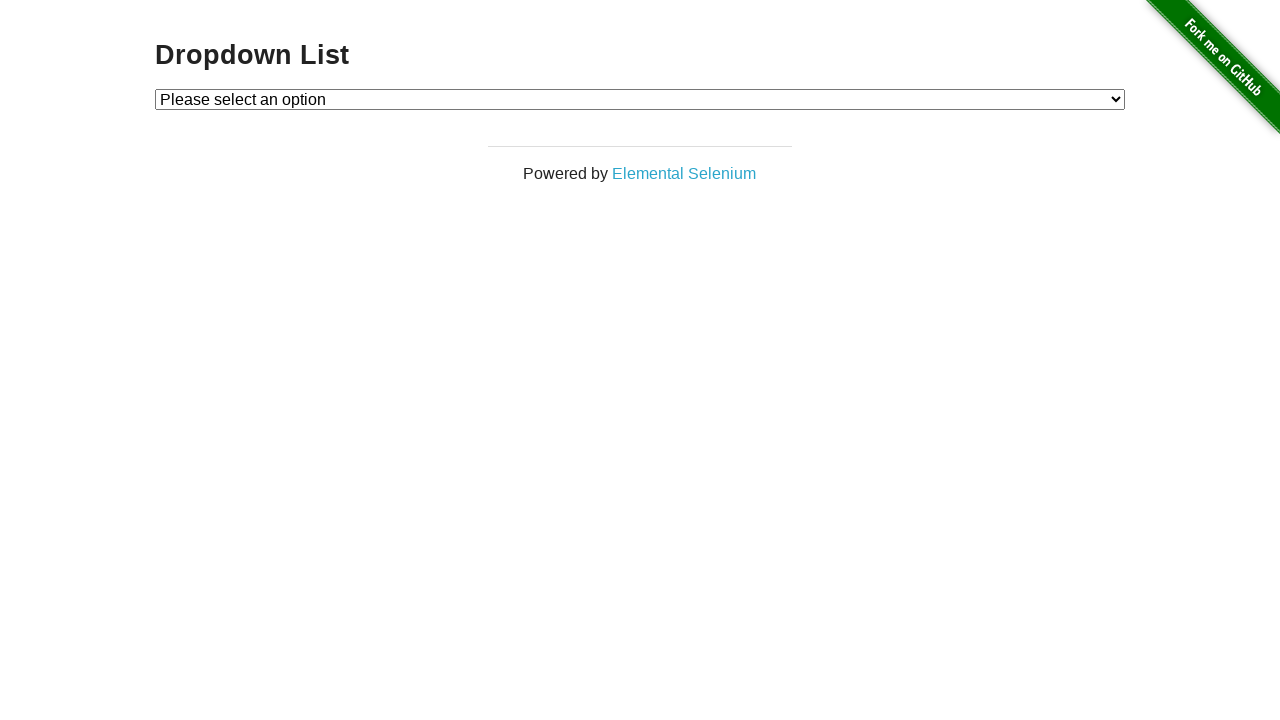

Used JavaScript to set dropdown option 2 as selected
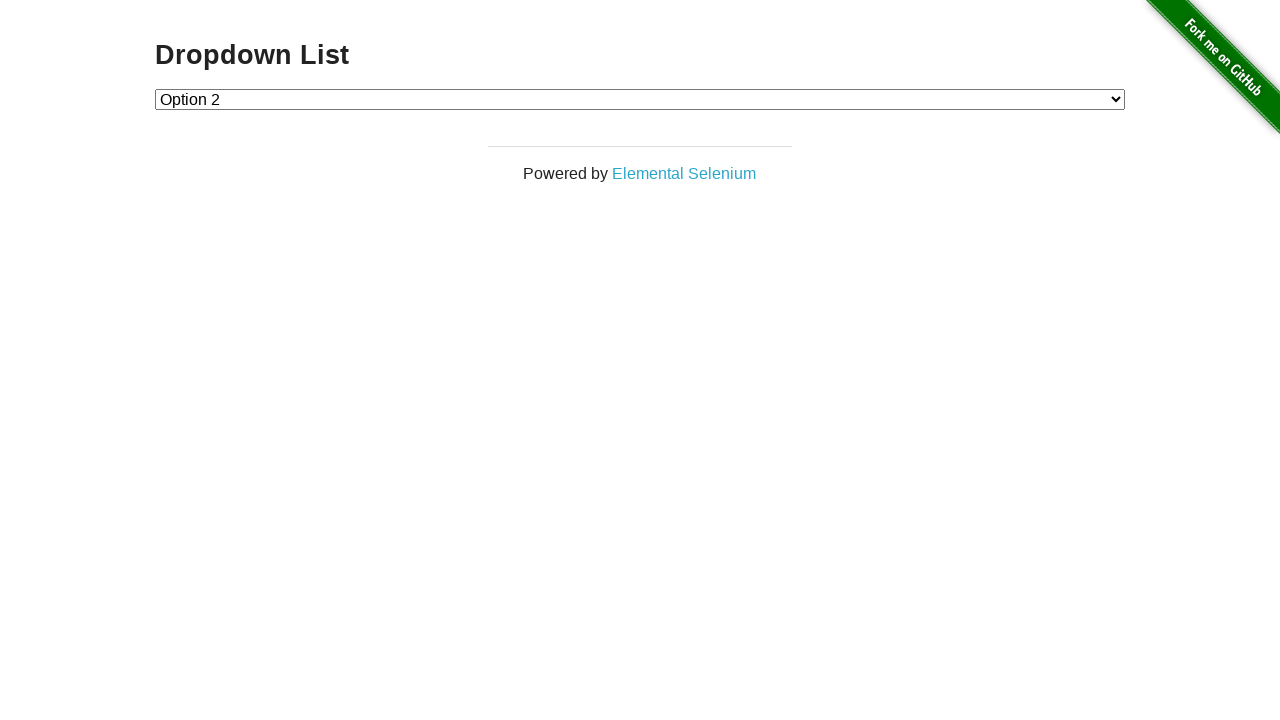

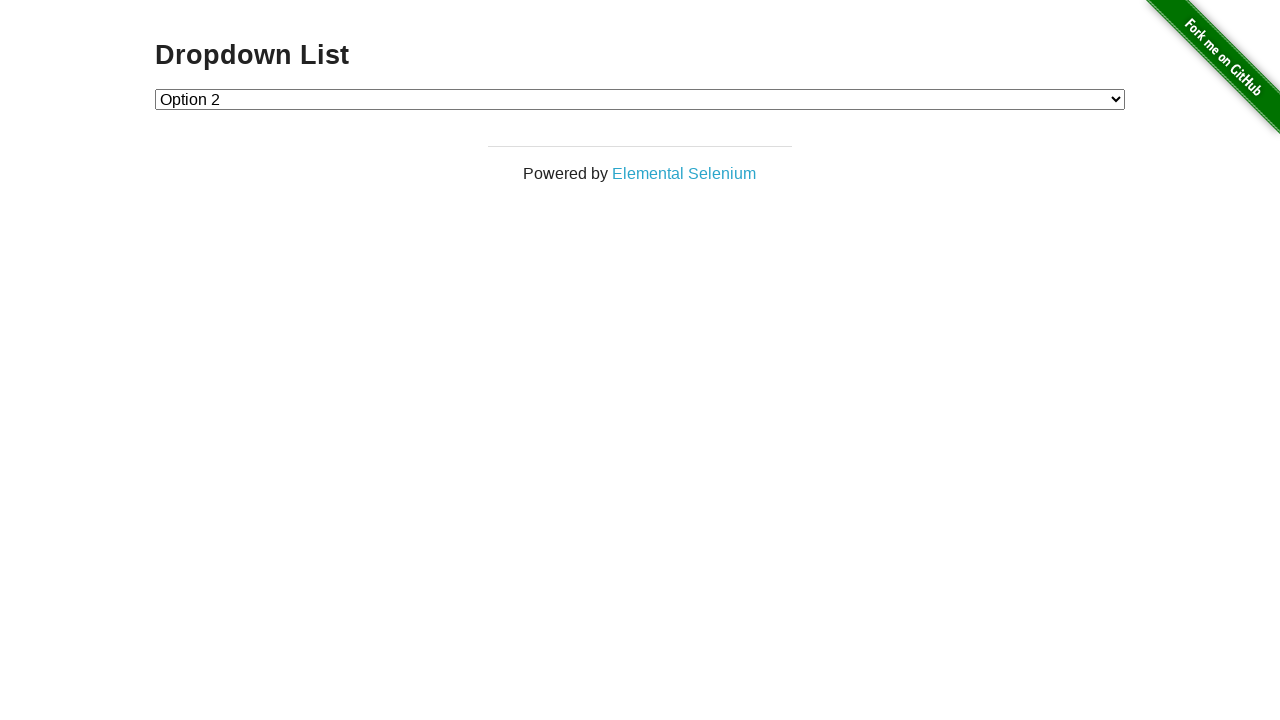